Tests the multi-select autocomplete functionality by typing color names and selecting them from the dropdown suggestions using the Enter key

Starting URL: https://demoqa.com/auto-complete

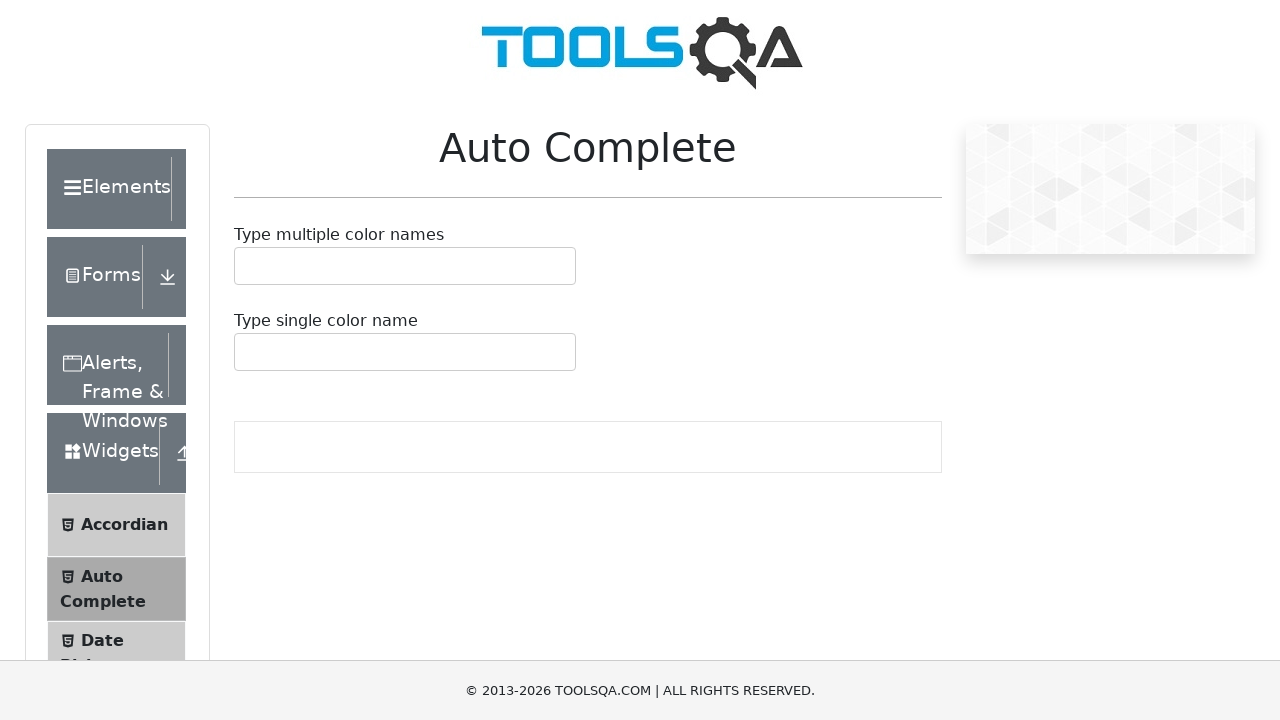

Waited for multiple color input field to be available
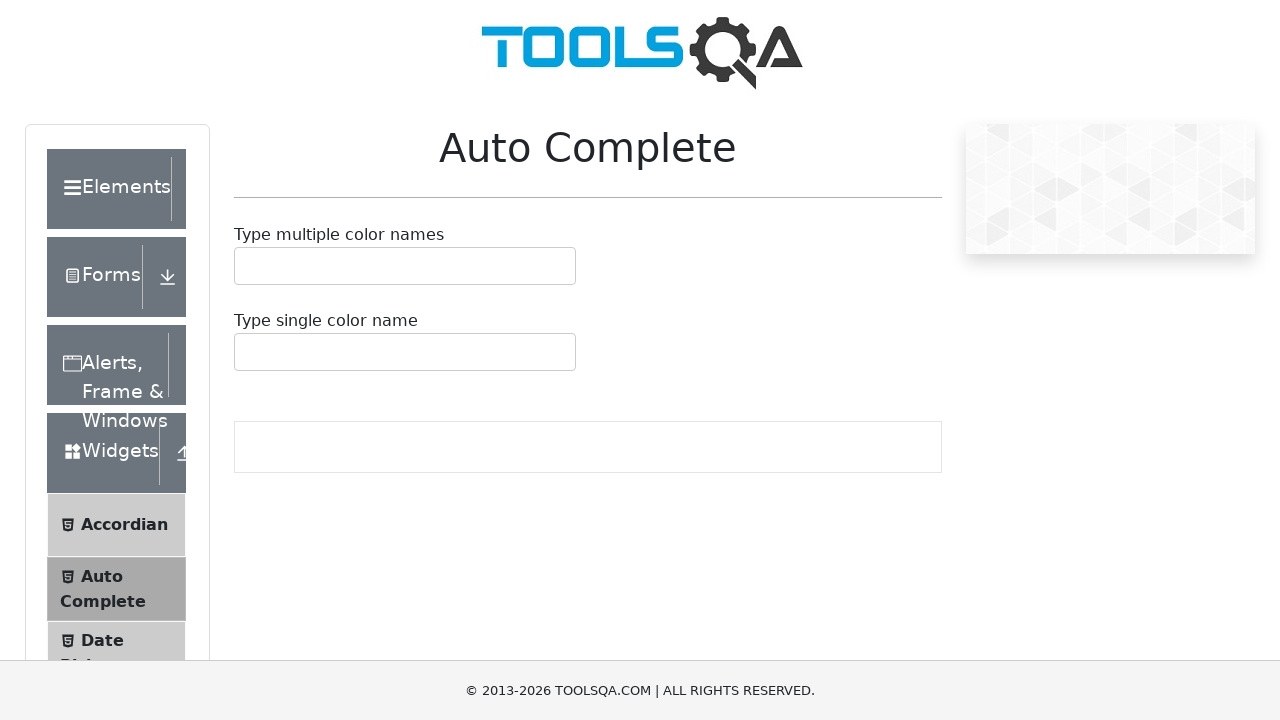

Located the autocomplete input field
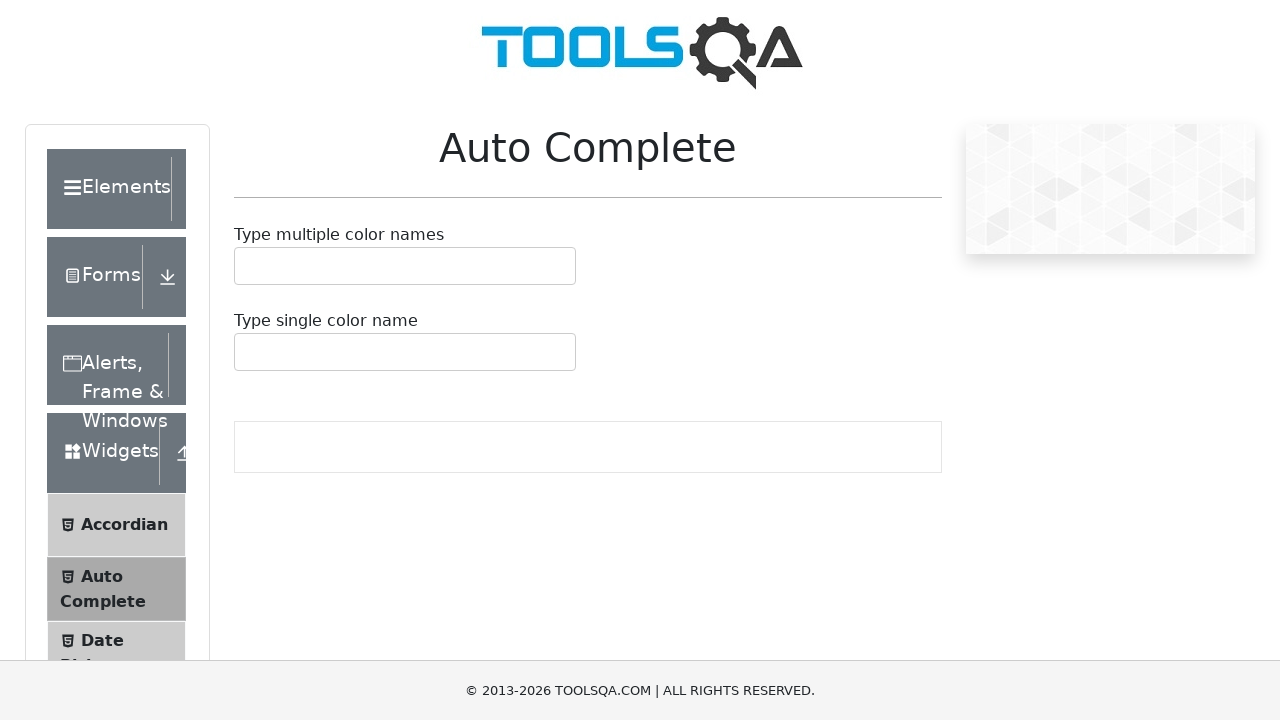

Typed 'Red' into the autocomplete field on #autoCompleteMultipleInput
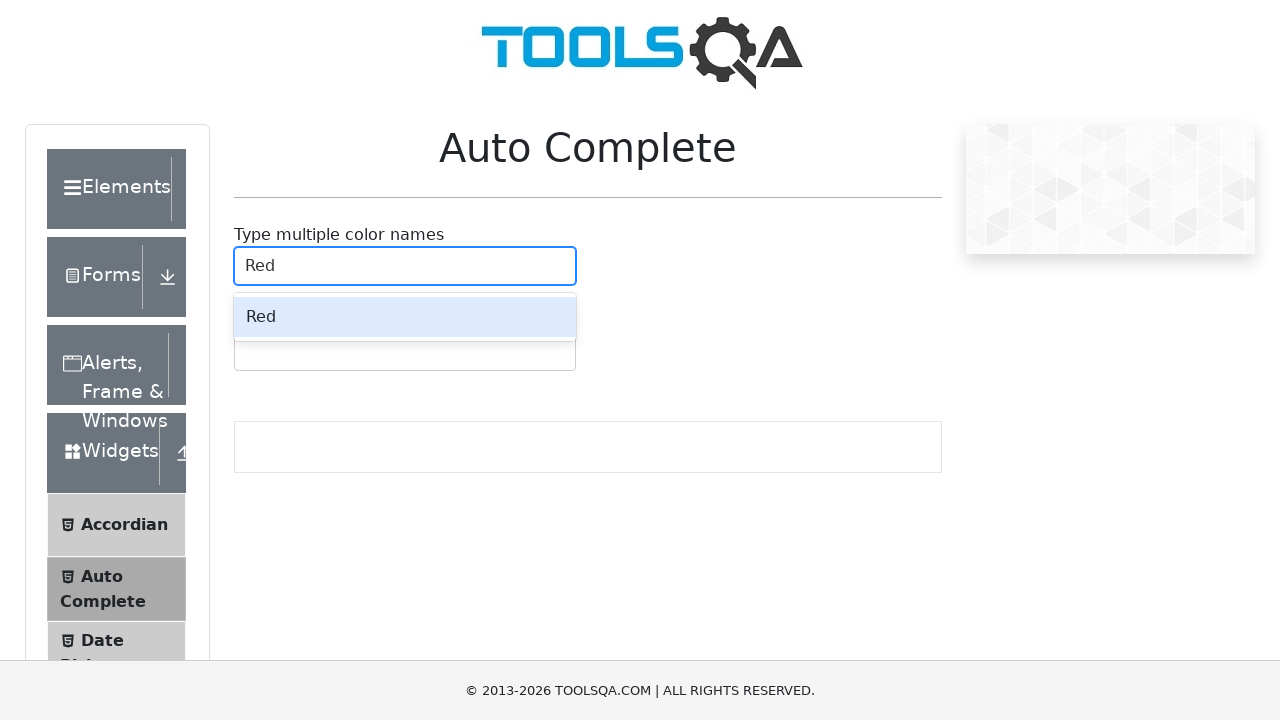

Autocomplete dropdown options appeared
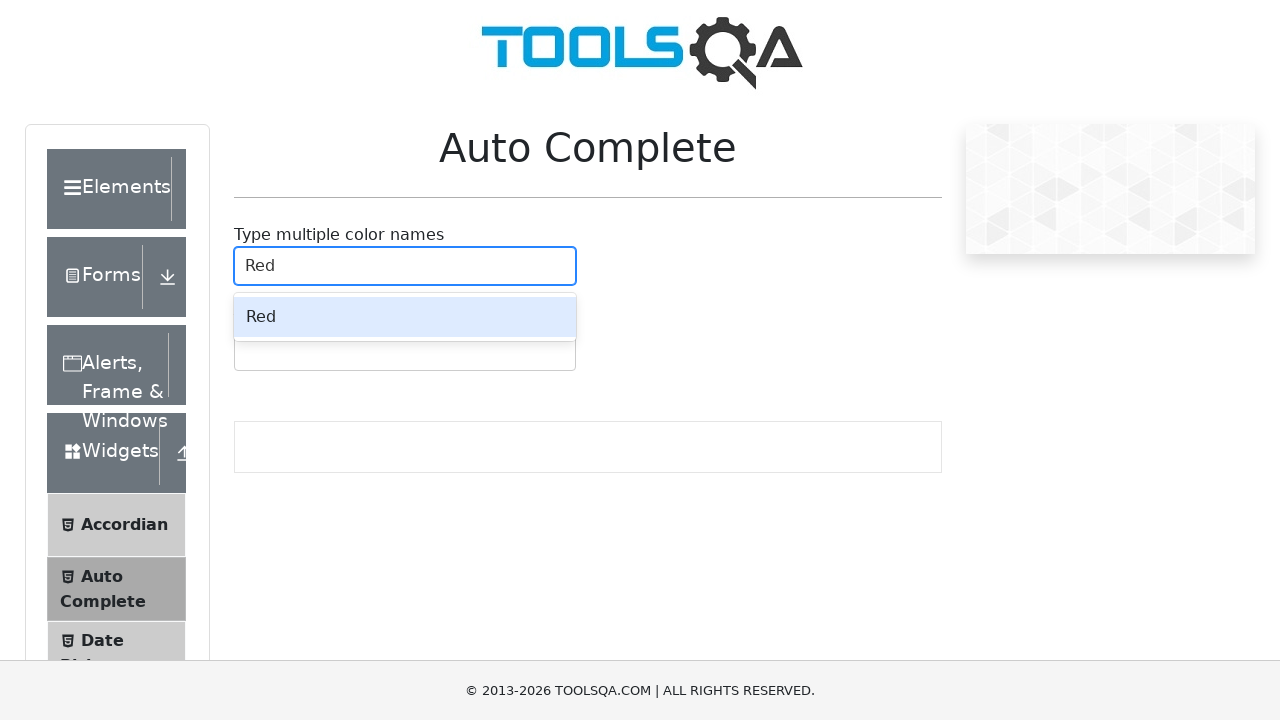

Pressed Enter to select 'Red' from the dropdown on #autoCompleteMultipleInput
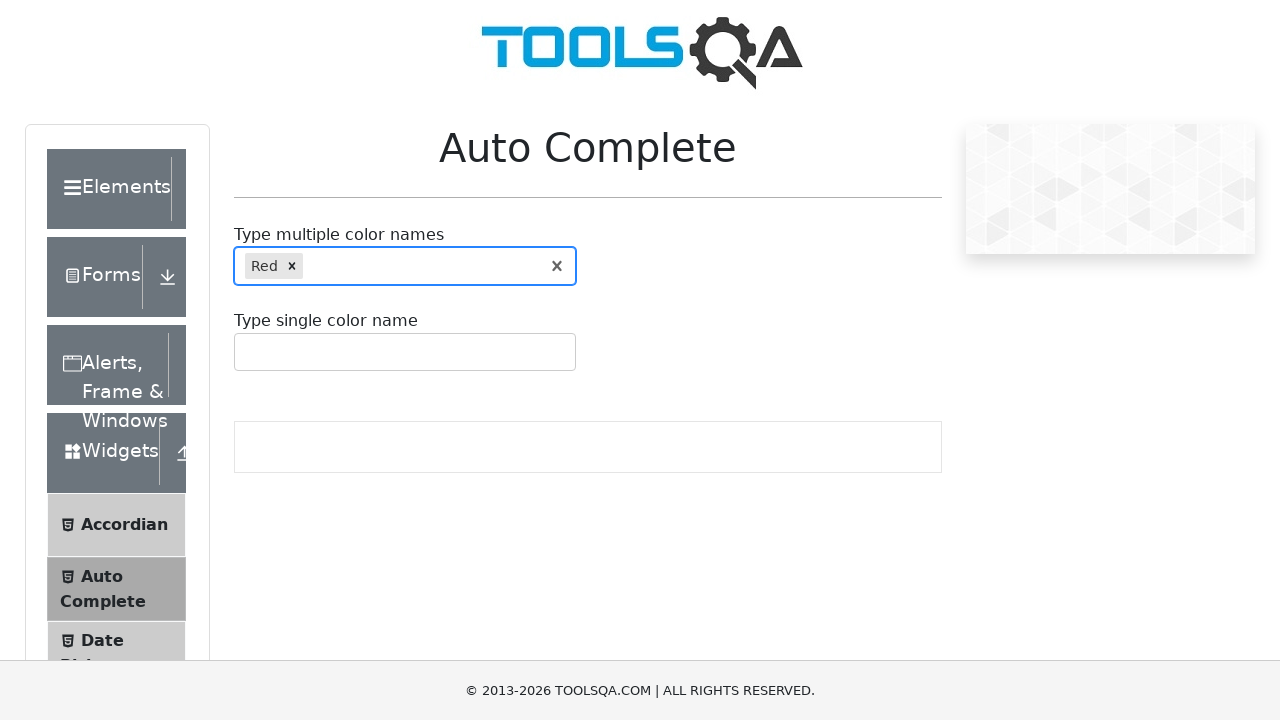

Typed 'Green' into the autocomplete field on #autoCompleteMultipleInput
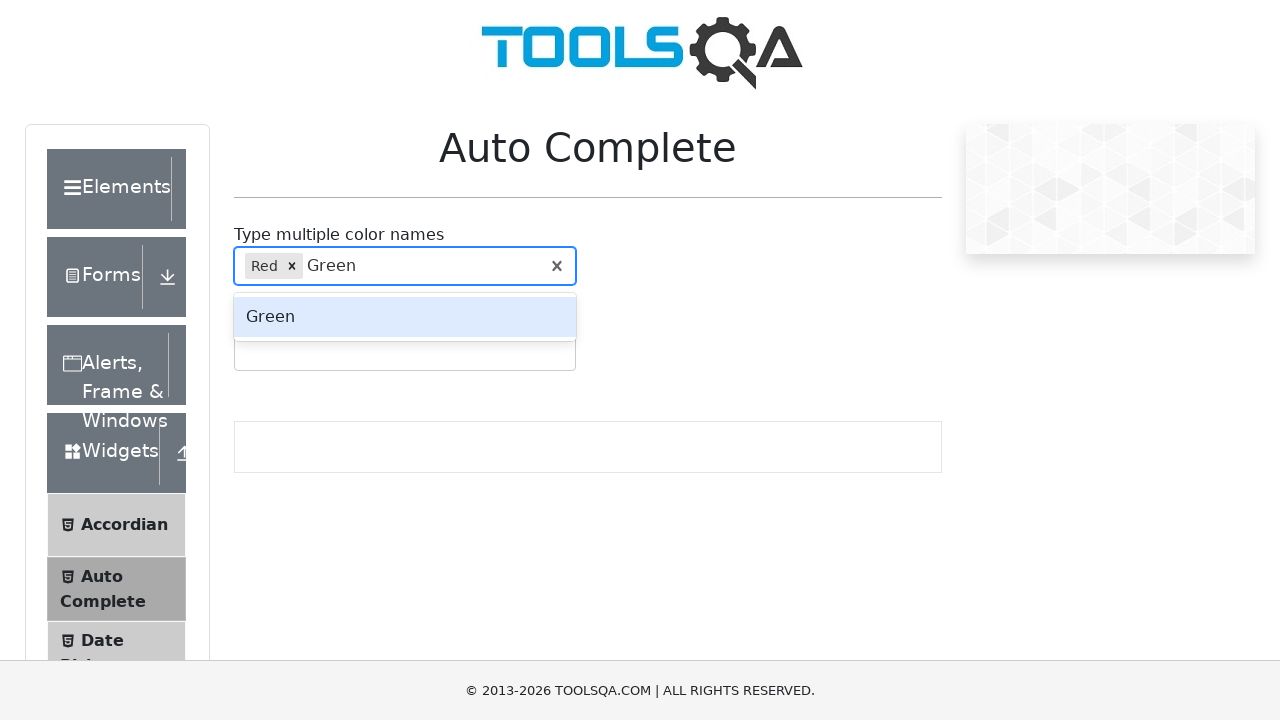

Autocomplete dropdown options appeared for 'Green'
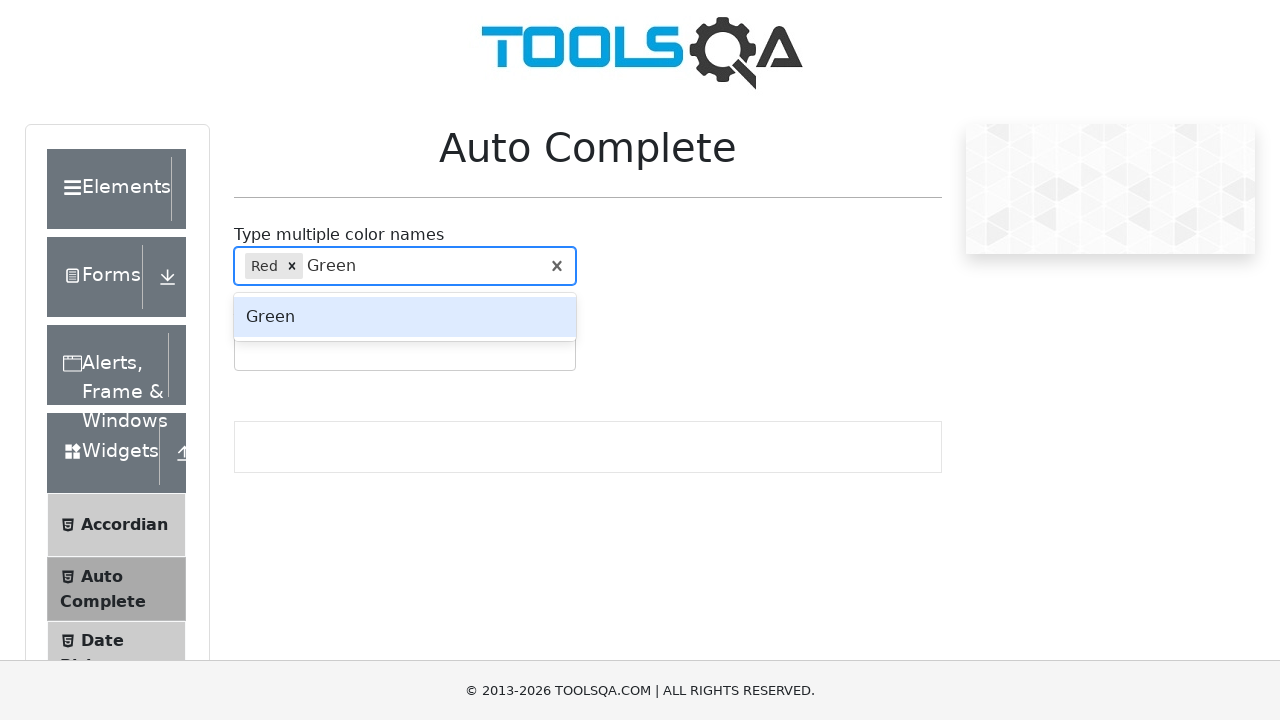

Pressed Enter to select 'Green' from the dropdown on #autoCompleteMultipleInput
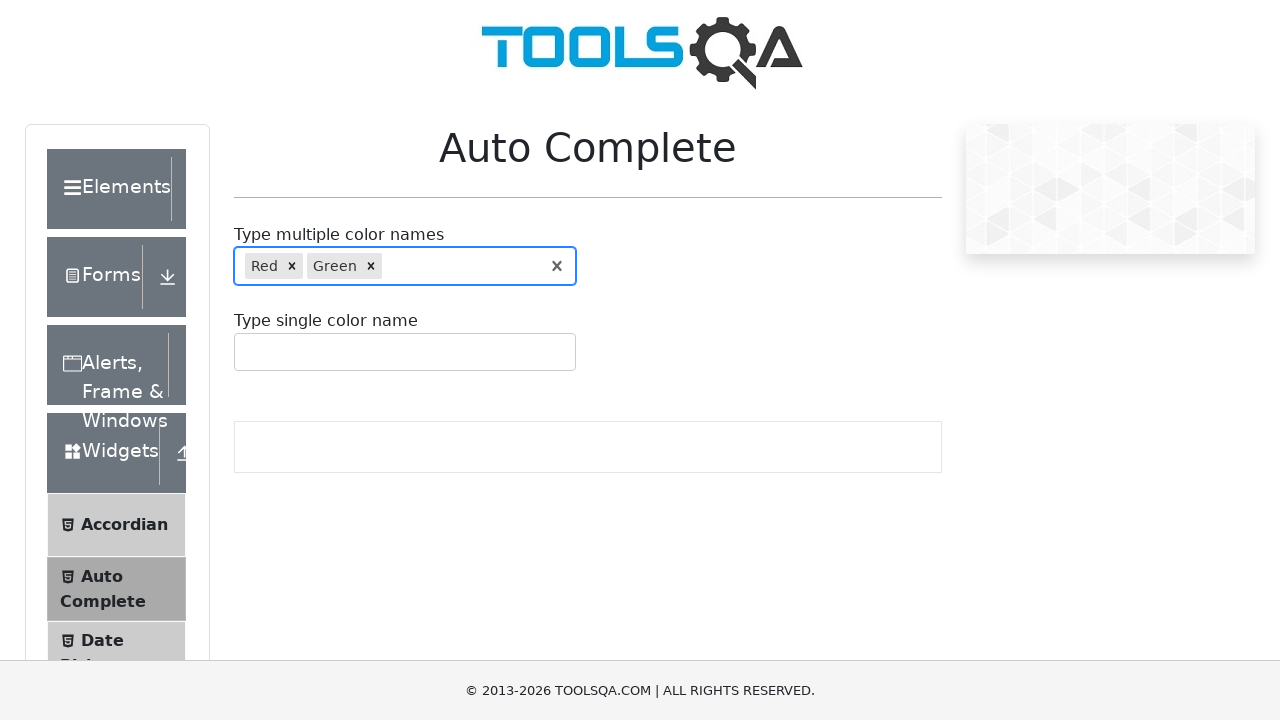

Waited for selected color labels to appear
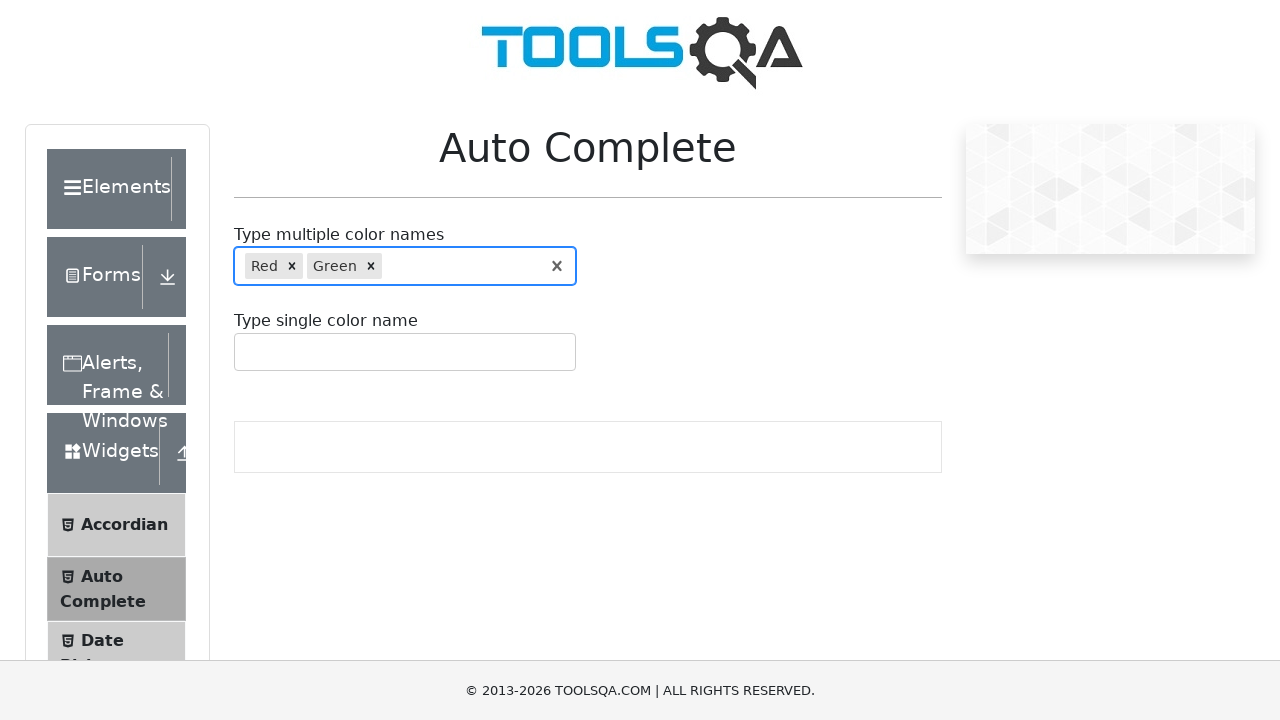

Located all selected color labels
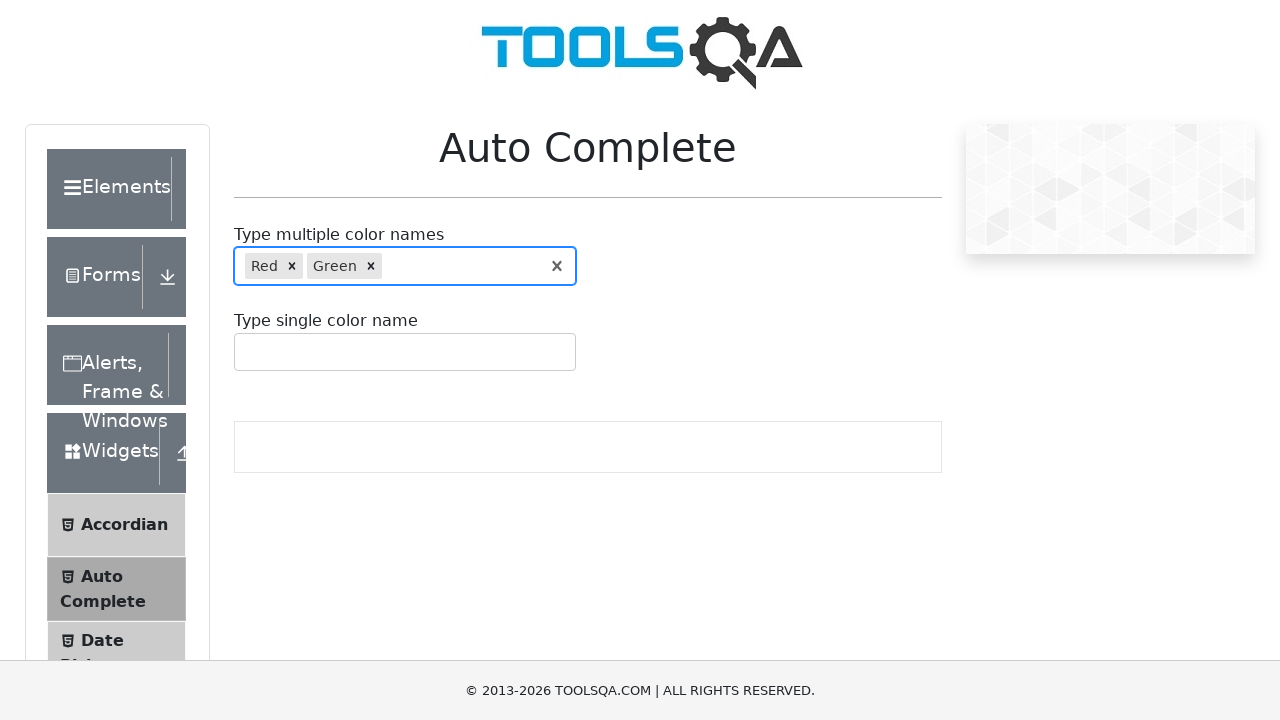

Verified that at least 2 colors were selected
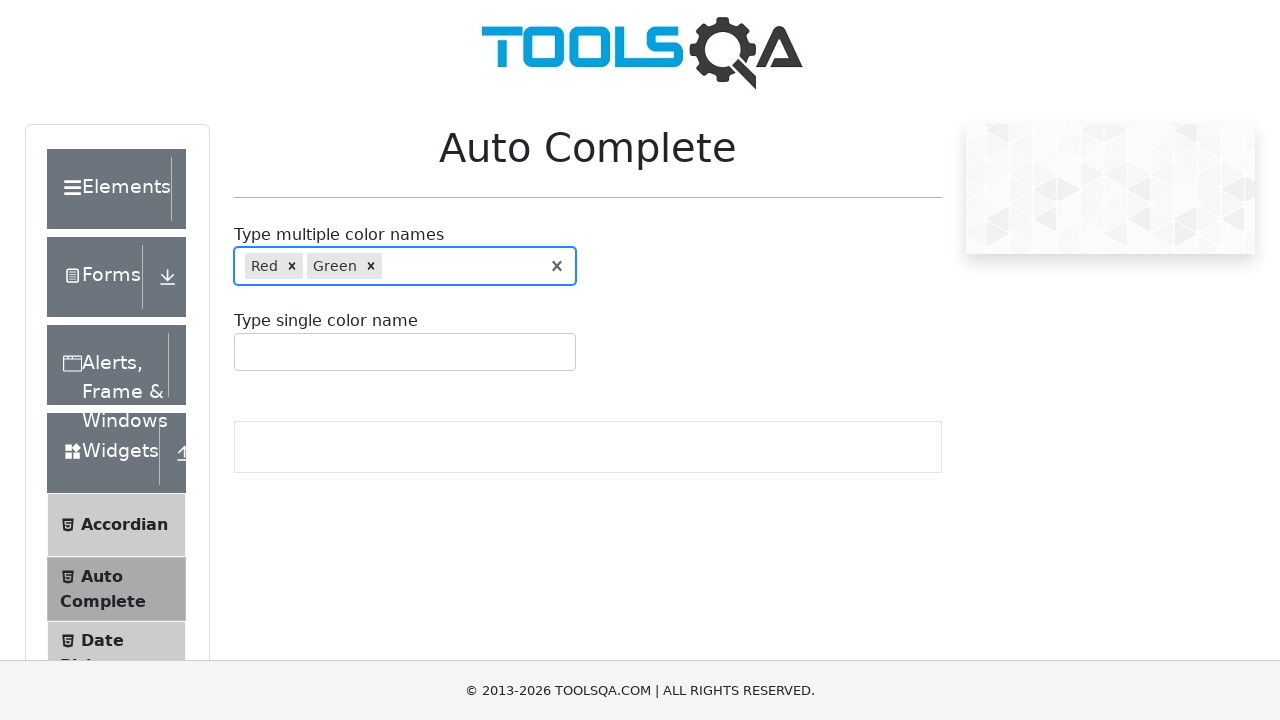

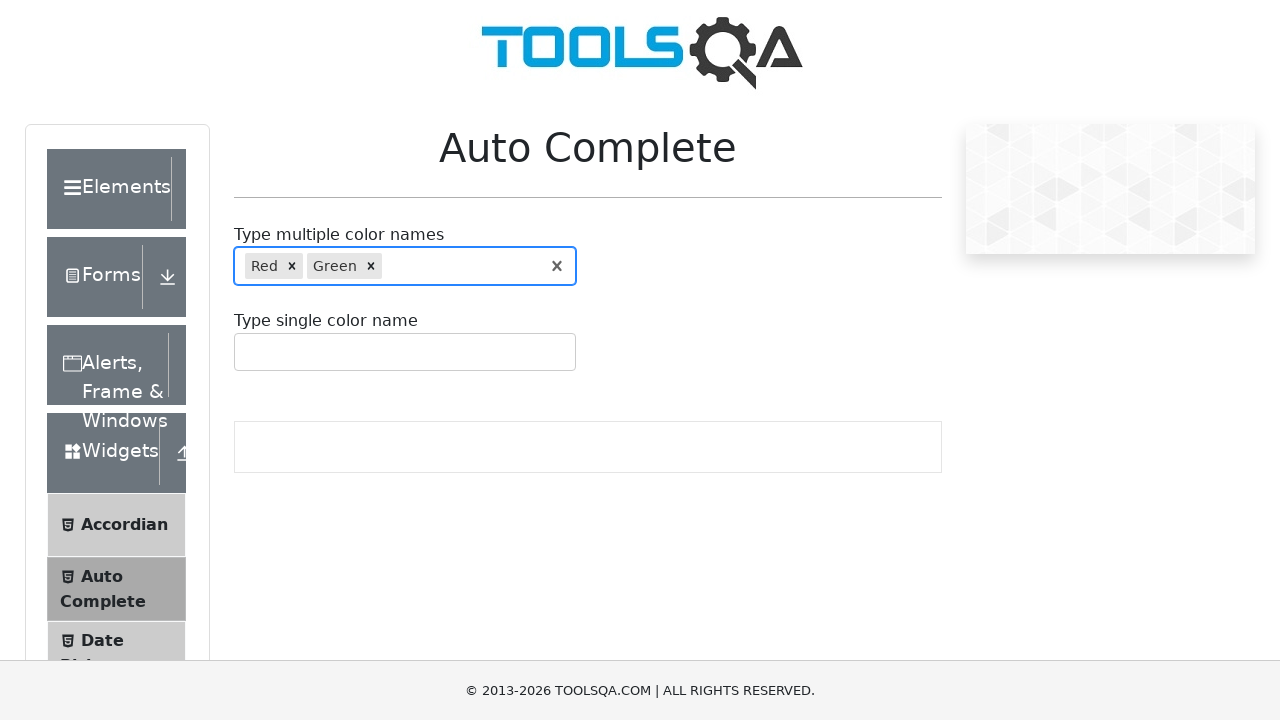